Clicks on the 'Drawing in canvas' link and verifies the page URL and title

Starting URL: https://bonigarcia.dev/selenium-webdriver-java/

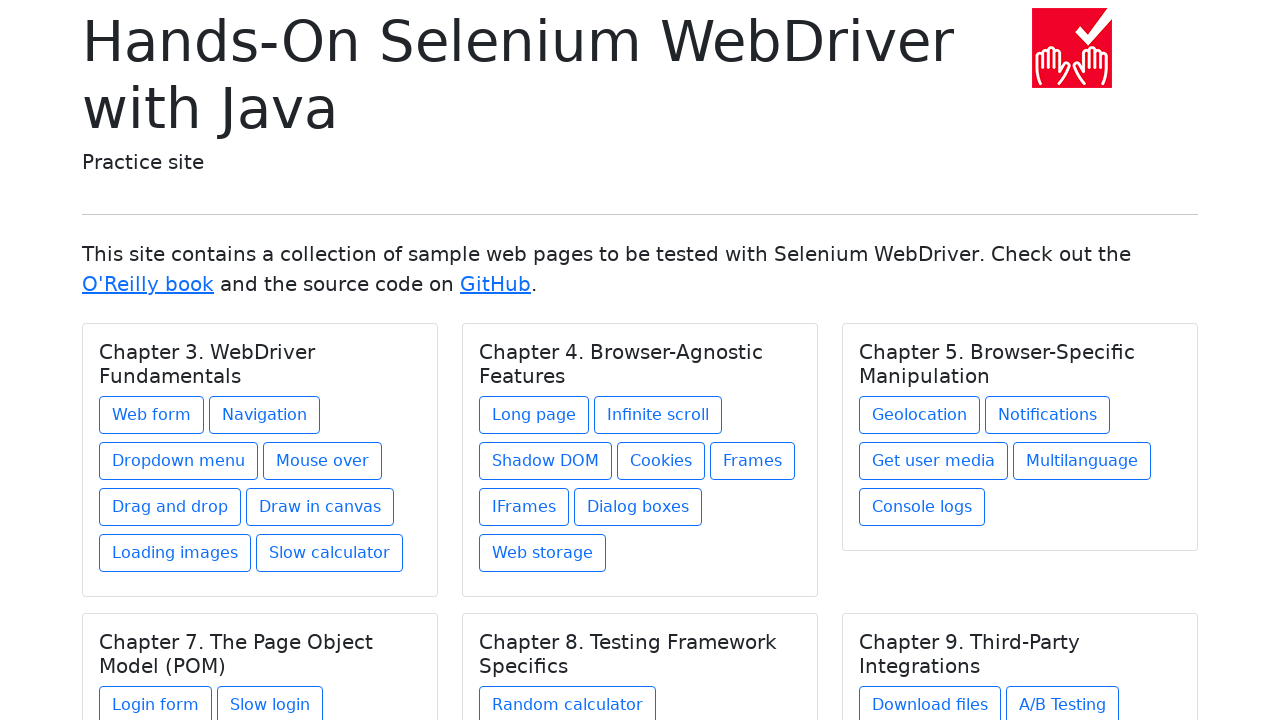

Clicked on 'Drawing in canvas' link at (320, 507) on xpath=//h5[text()='Chapter 3. WebDriver Fundamentals']/../a[contains(@href,'draw
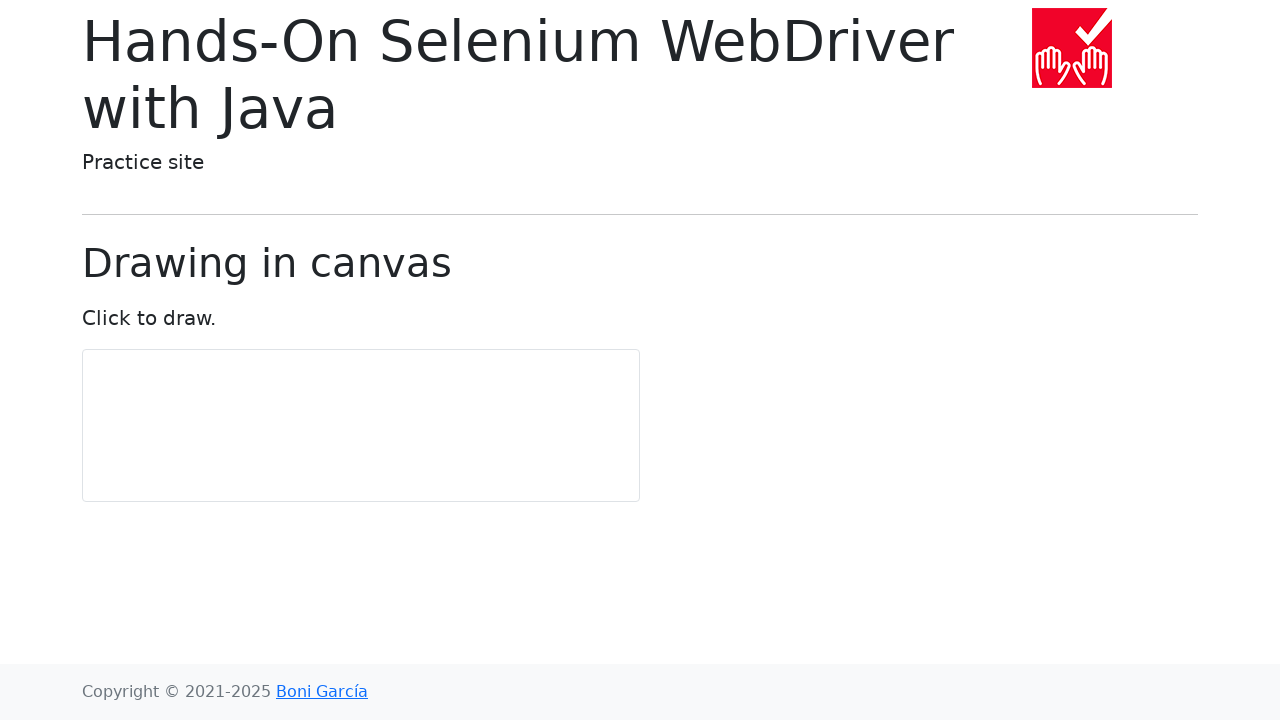

Verified 'Drawing in canvas' page loaded with correct title
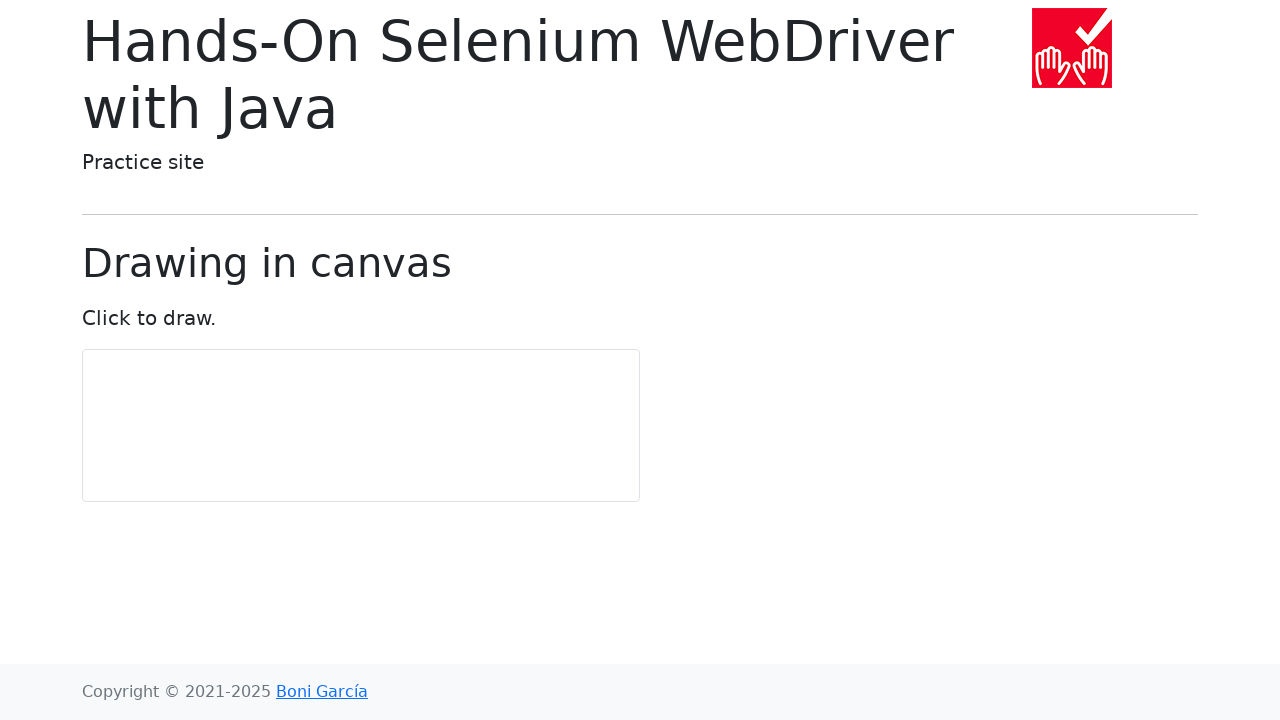

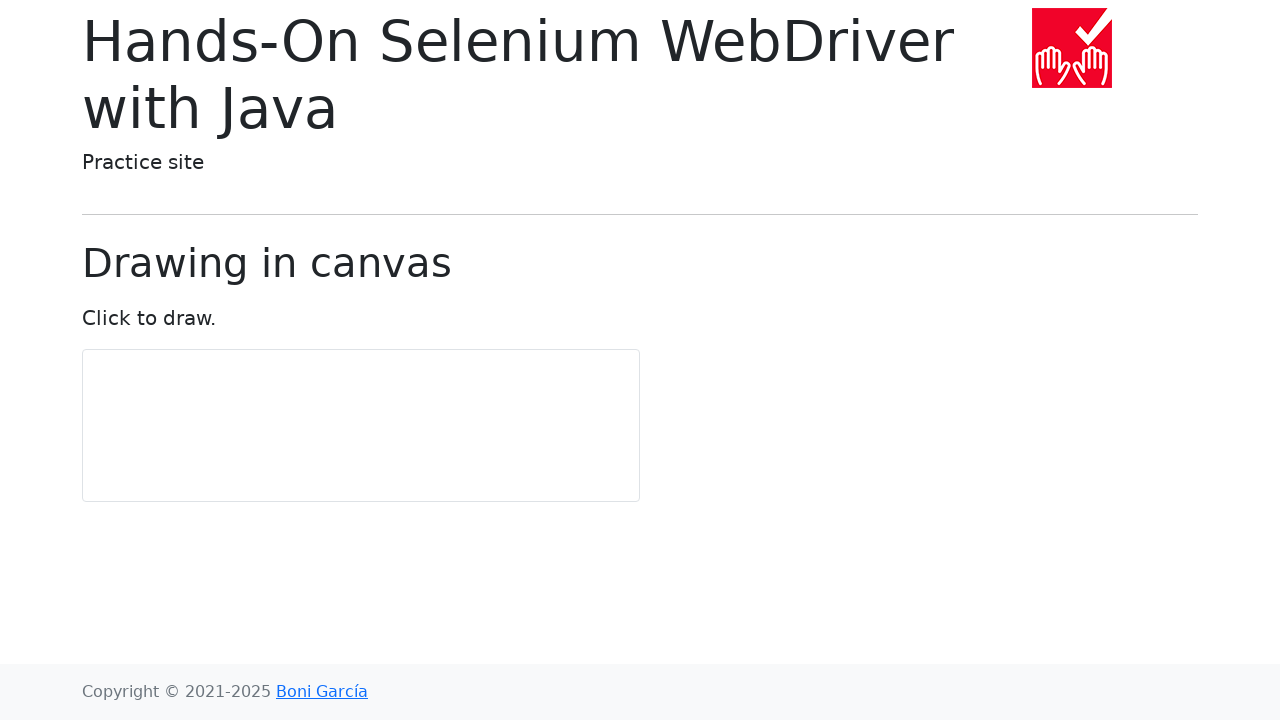